Tests checkbox functionality by verifying the initial state of a checkbox and clicking it to toggle its selected state

Starting URL: https://the-internet.herokuapp.com/checkboxes

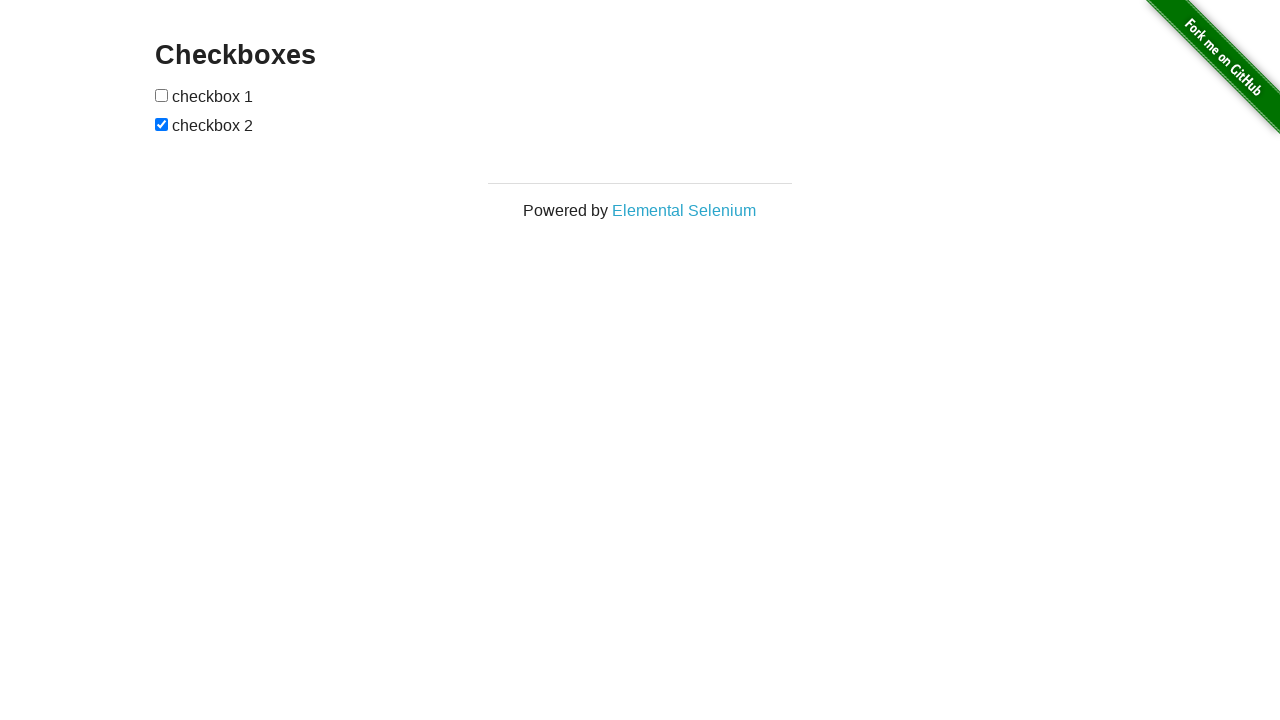

Waited for checkboxes to be present on the page
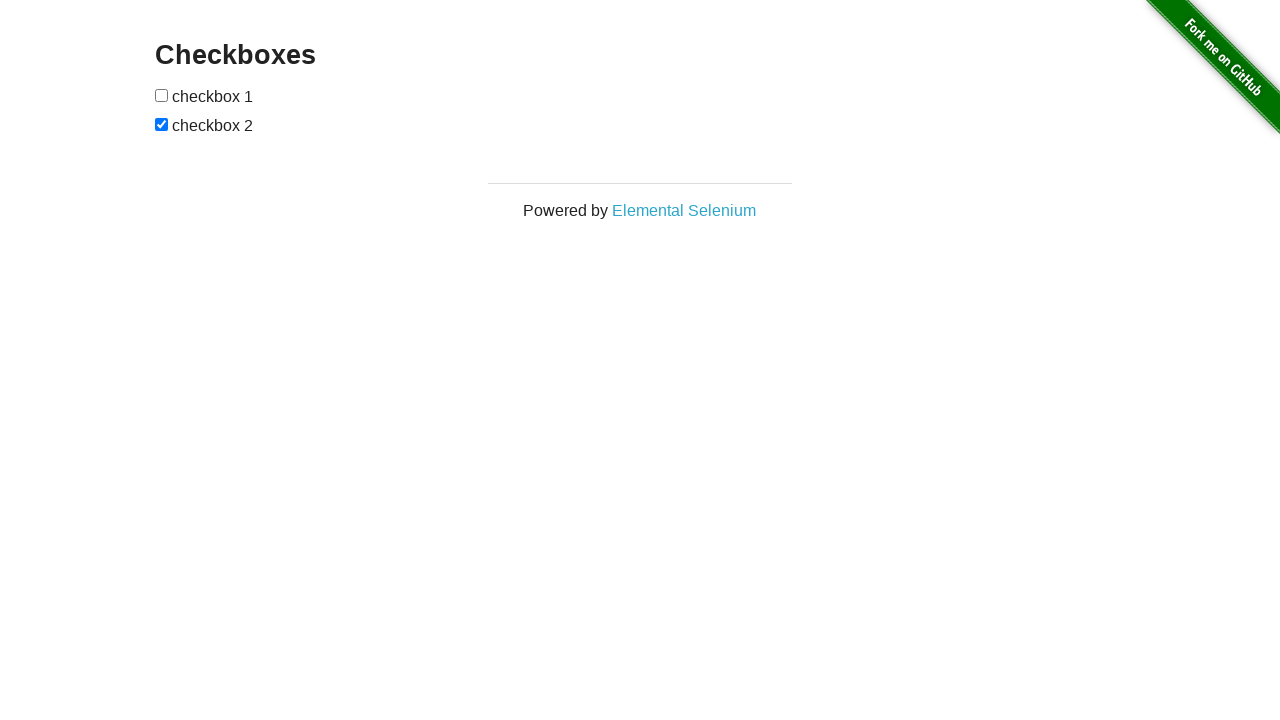

Located all checkbox elements on the page
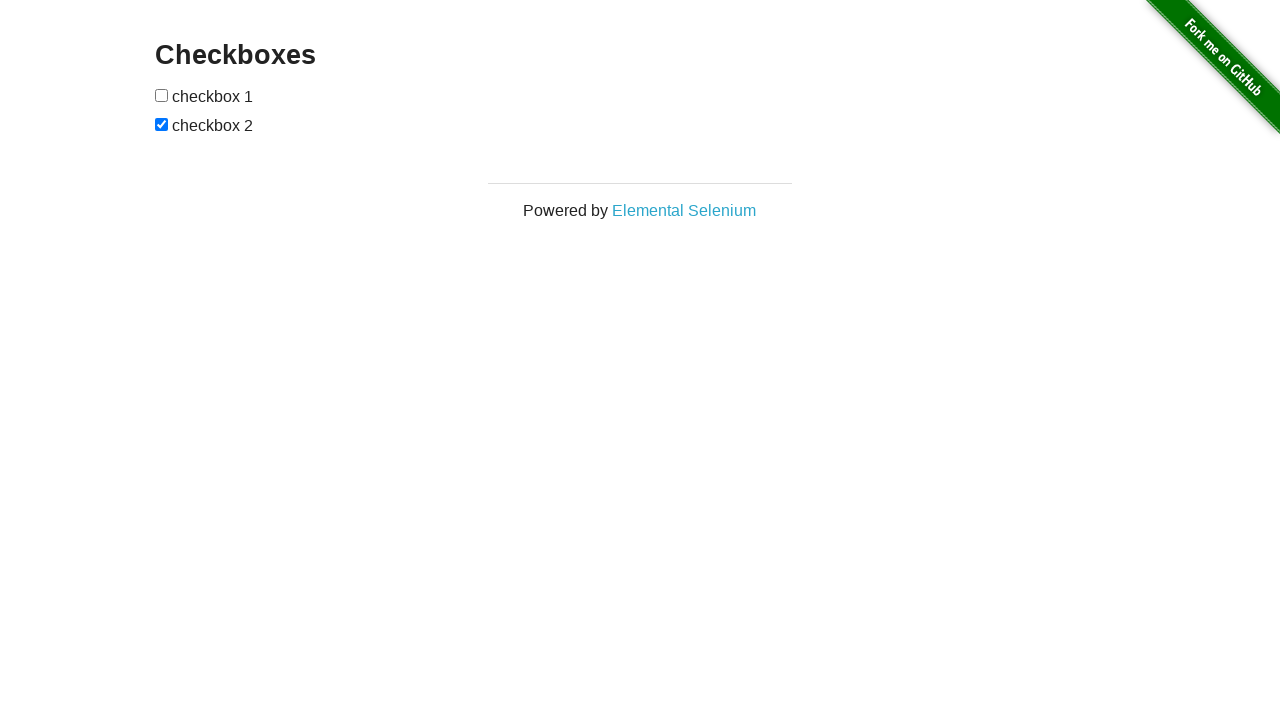

Verified that the first checkbox is not selected initially
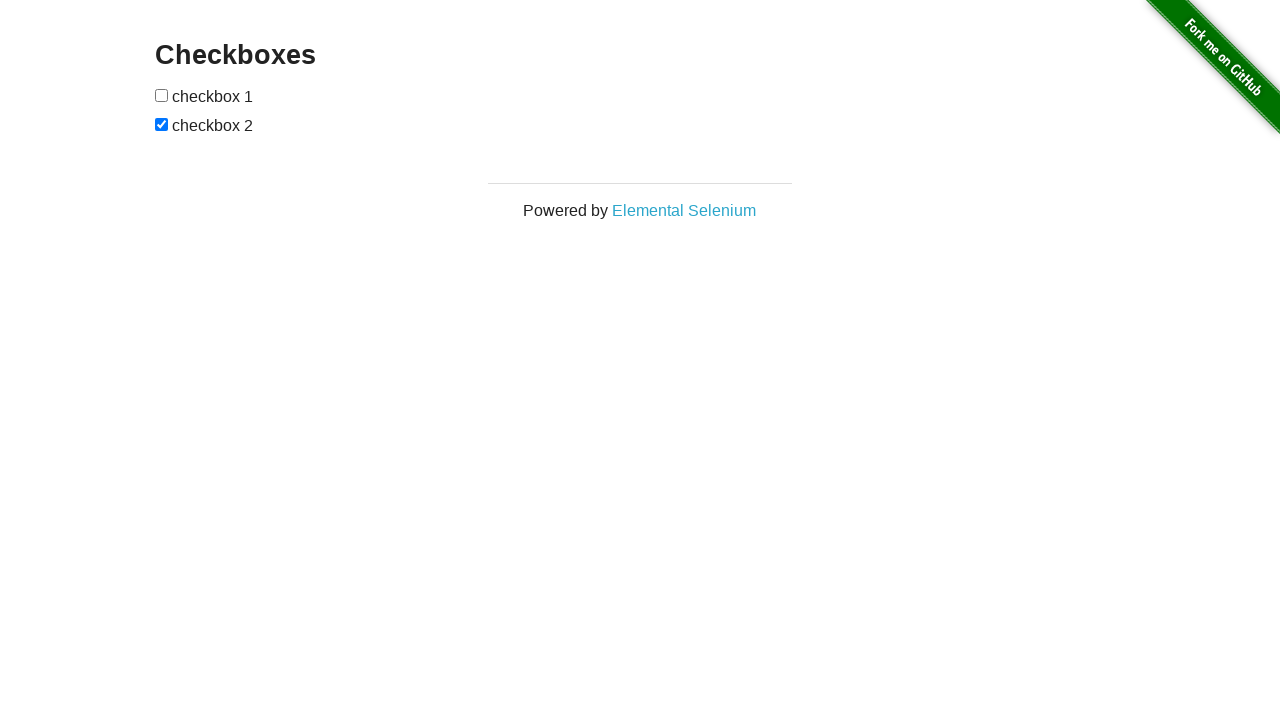

Clicked the first checkbox to toggle its state at (162, 95) on input[type='checkbox'] >> nth=0
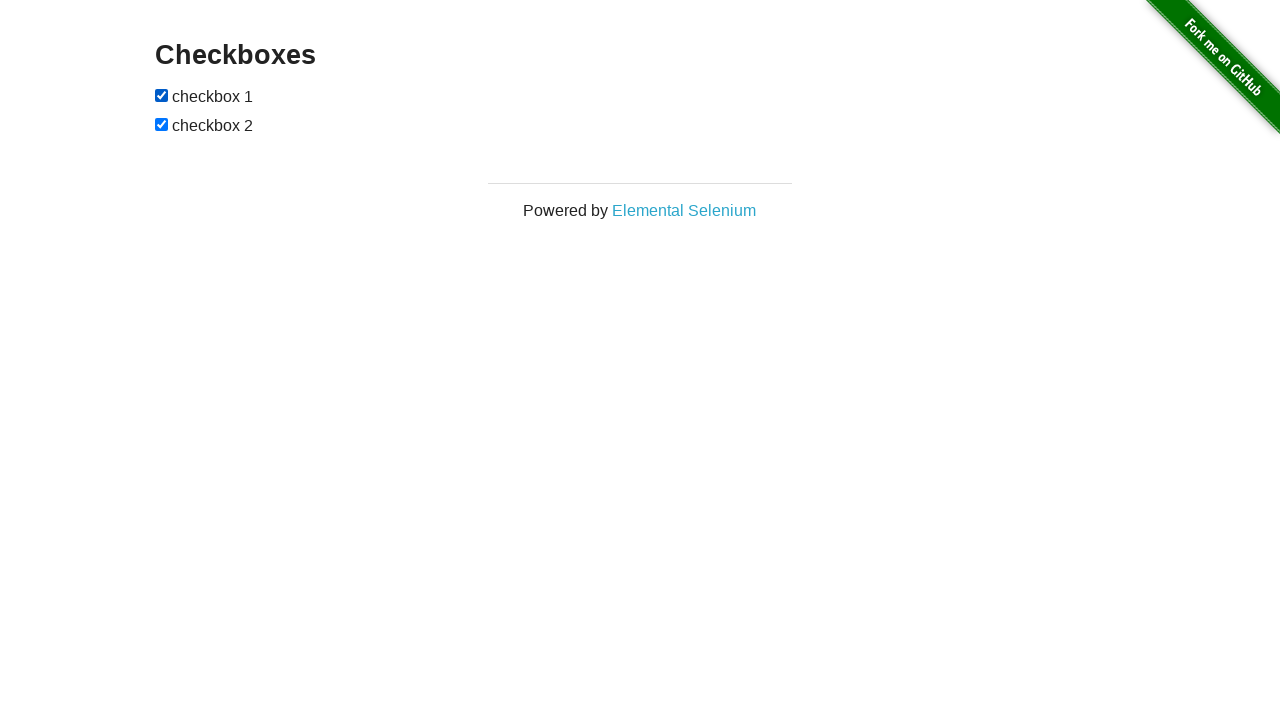

Verified that the first checkbox is now selected after clicking
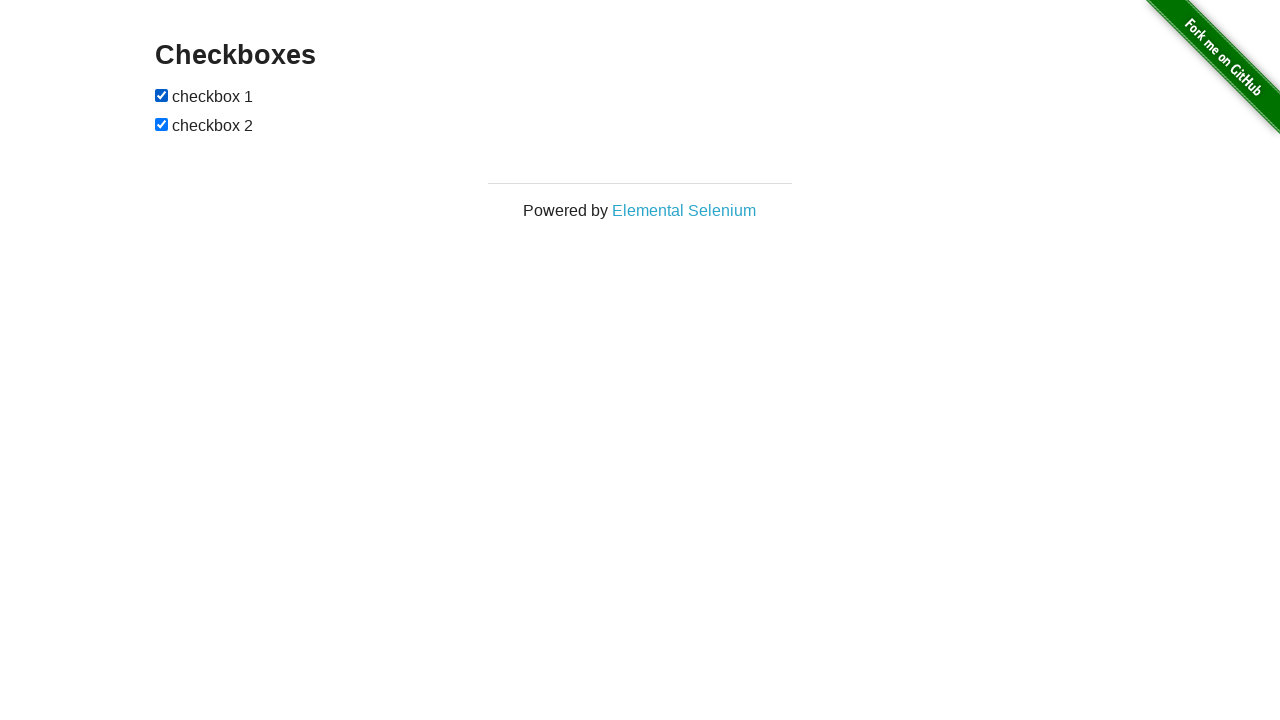

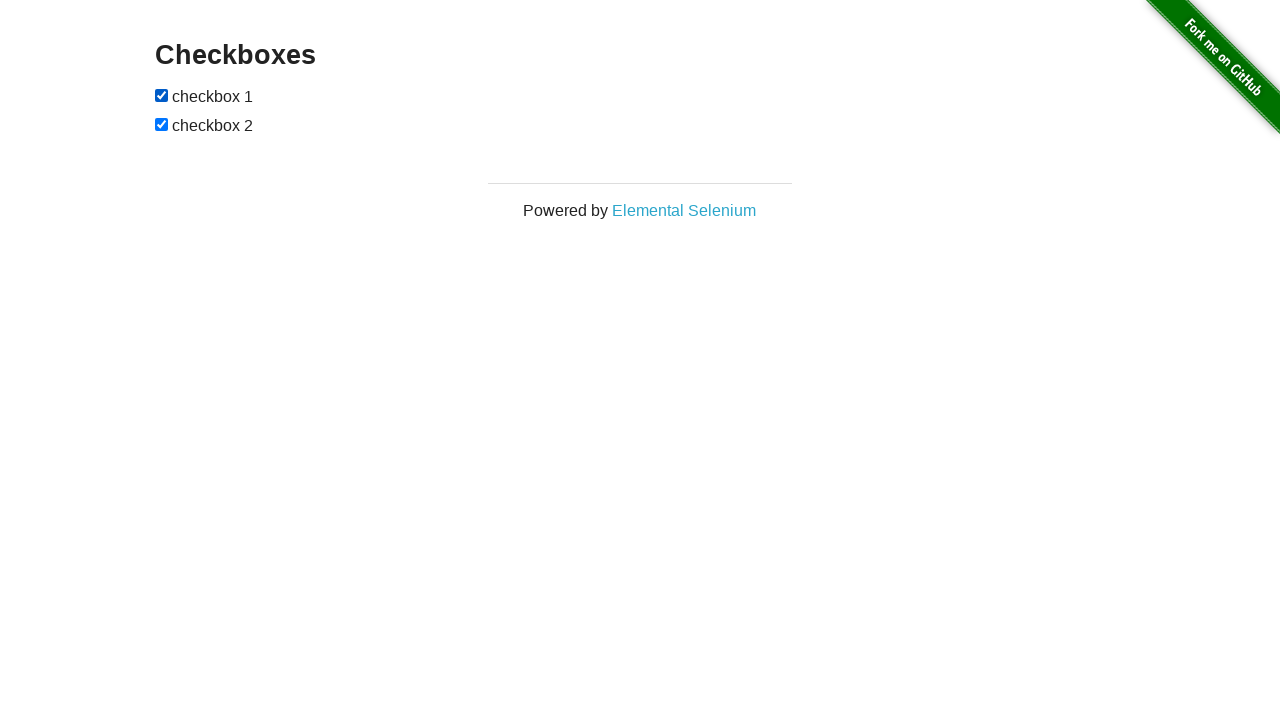